Tests a data types form by filling in personal information fields (name, address, contact details, job info) but leaving the zip code empty, then submitting and verifying that filled fields show success styling while the empty zip code field shows danger/error styling.

Starting URL: https://bonigarcia.dev/selenium-webdriver-java/data-types.html

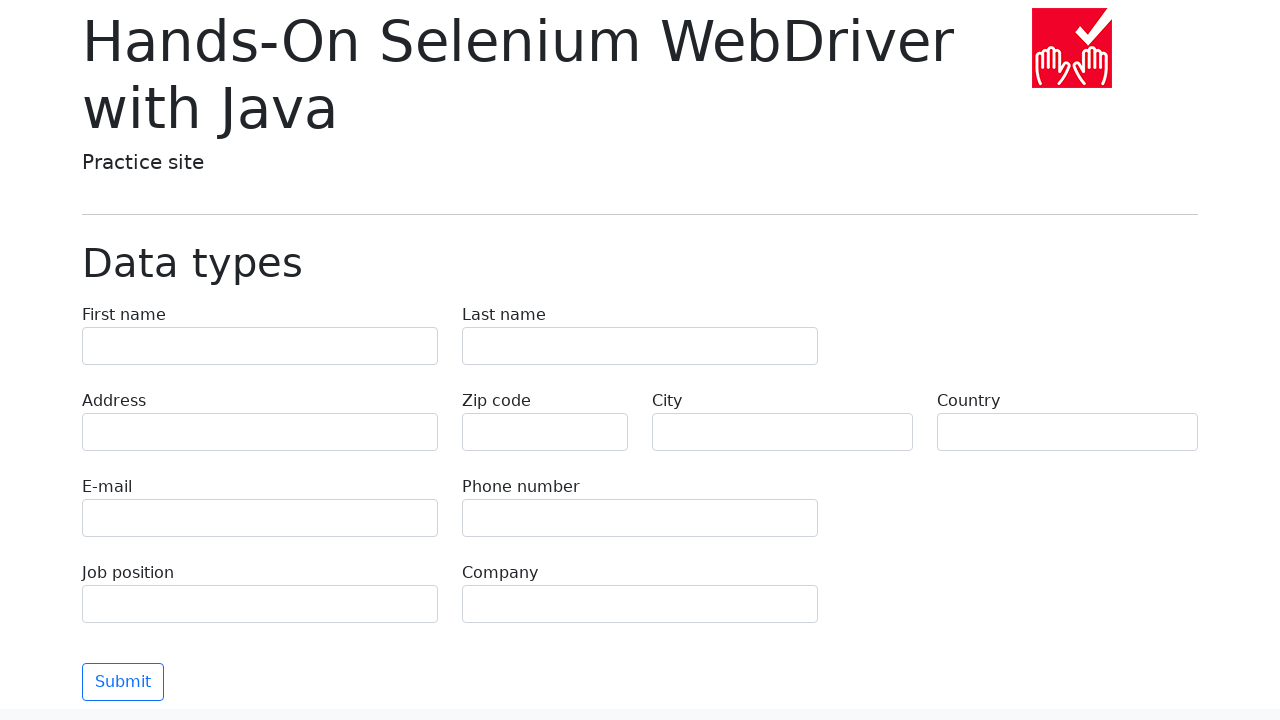

Filled first name field with 'Иван' on input[name='first-name']
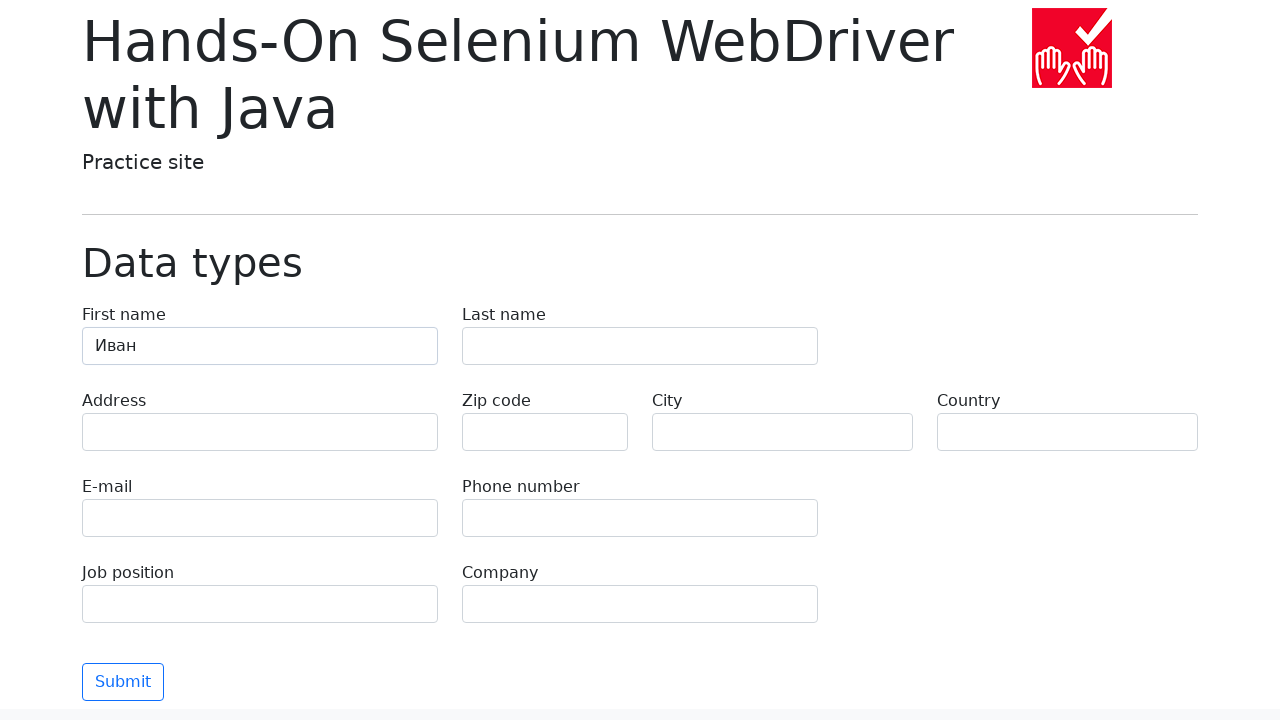

Filled last name field with 'Петров' on input[name='last-name']
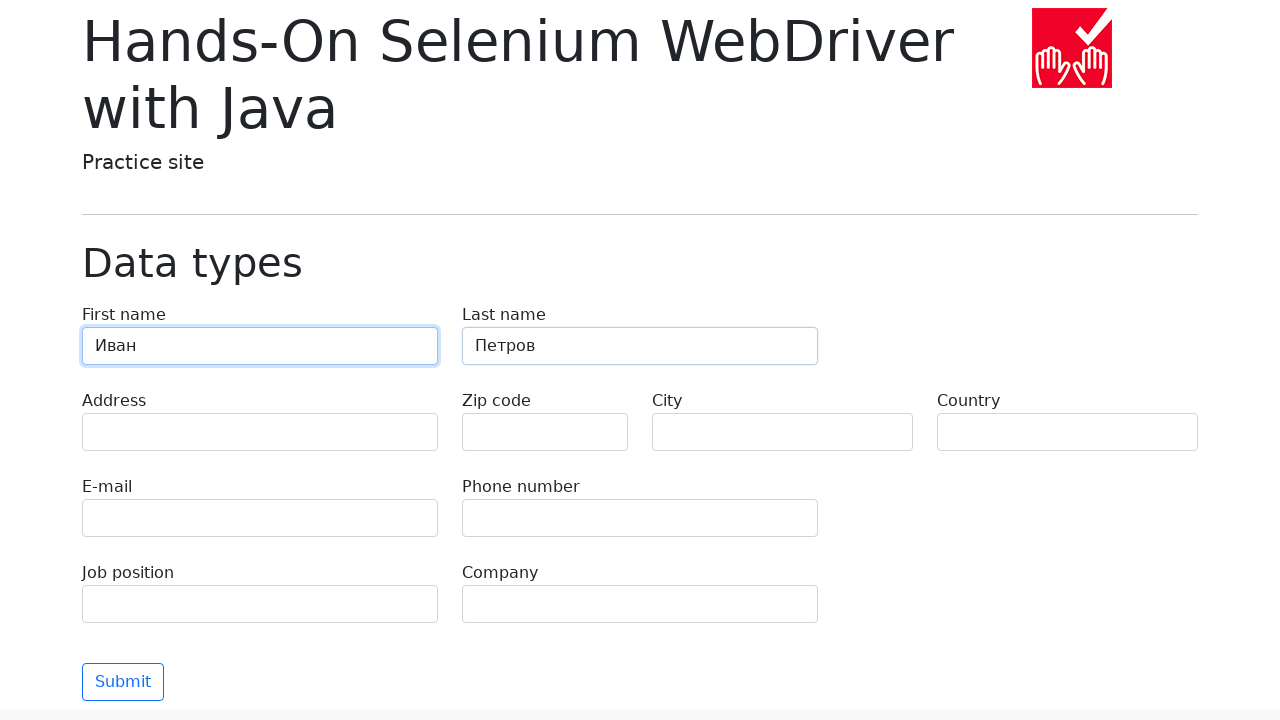

Filled address field with 'Ленина, 55-3' on input[name='address']
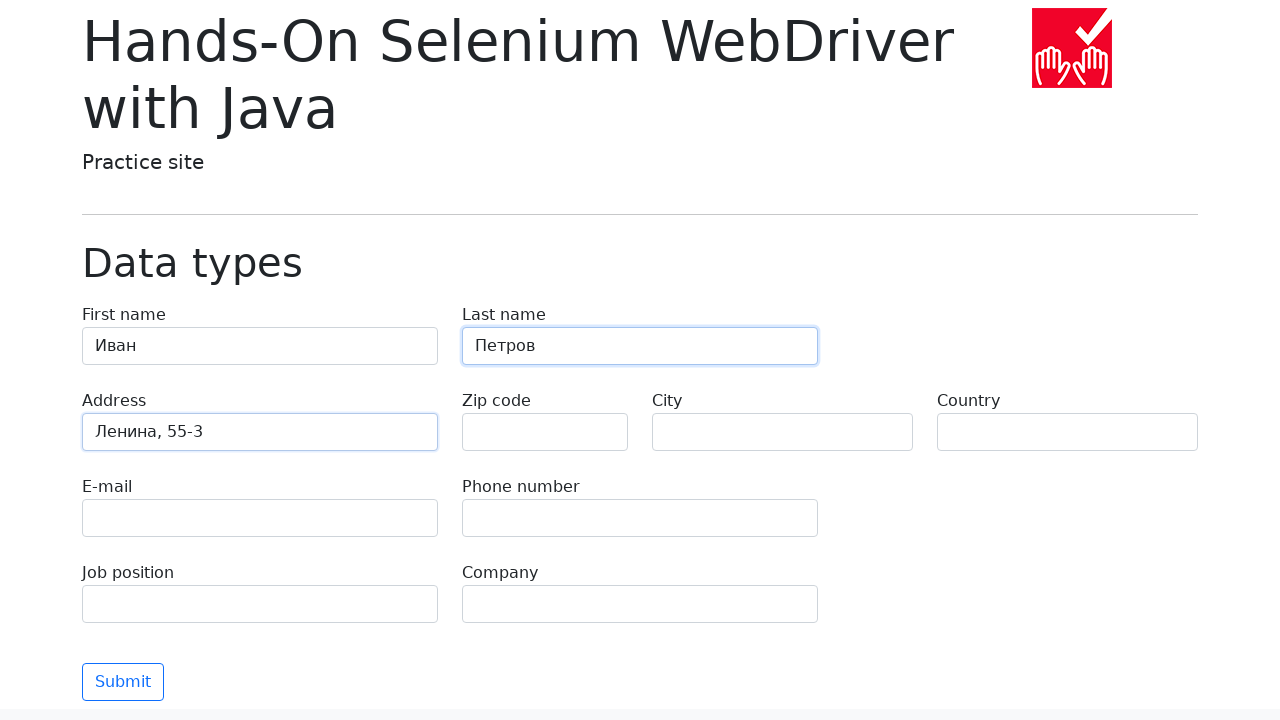

Filled city field with 'Москва' on input[name='city']
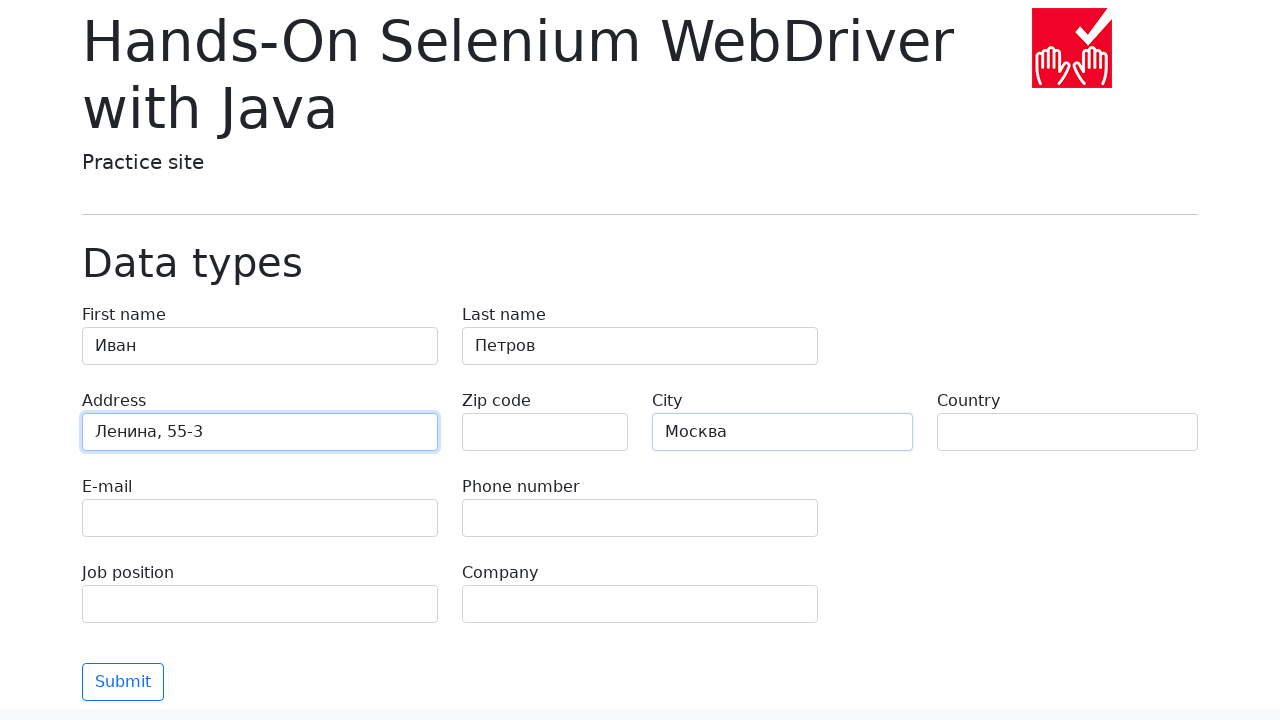

Filled country field with 'Россия' on input[name='country']
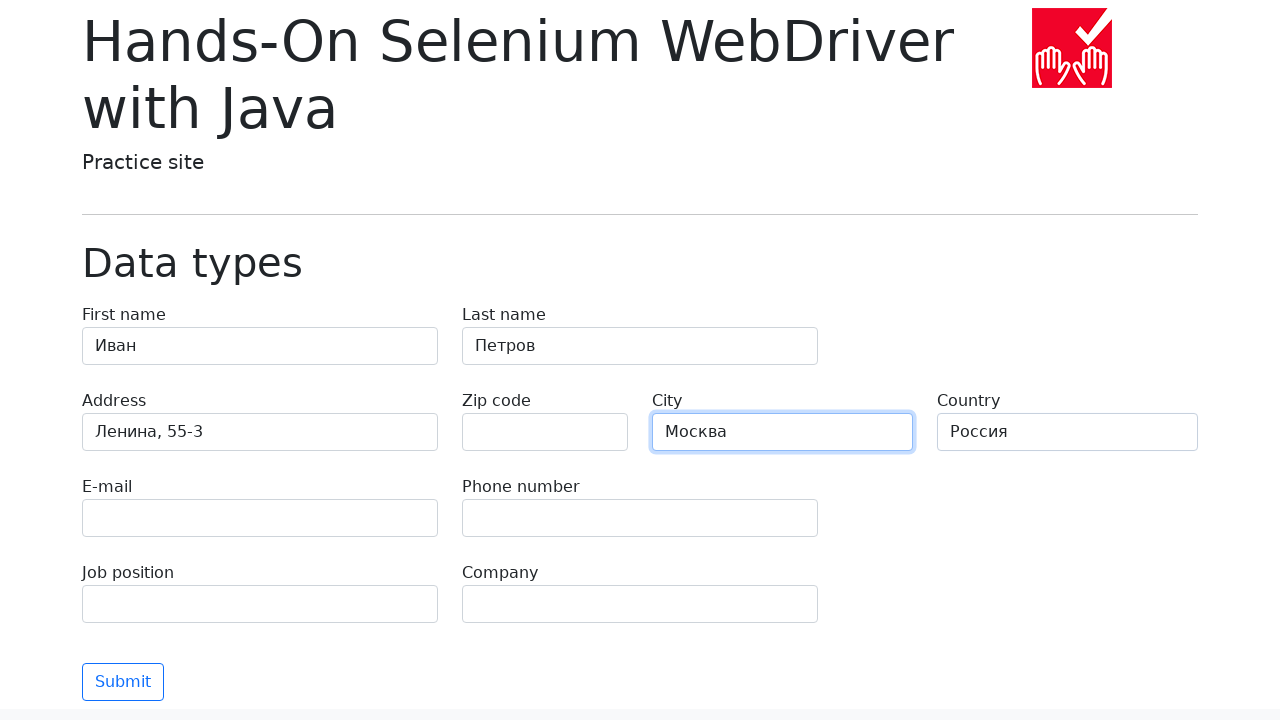

Filled email field with 'test@skypro.com' on input[type='email']
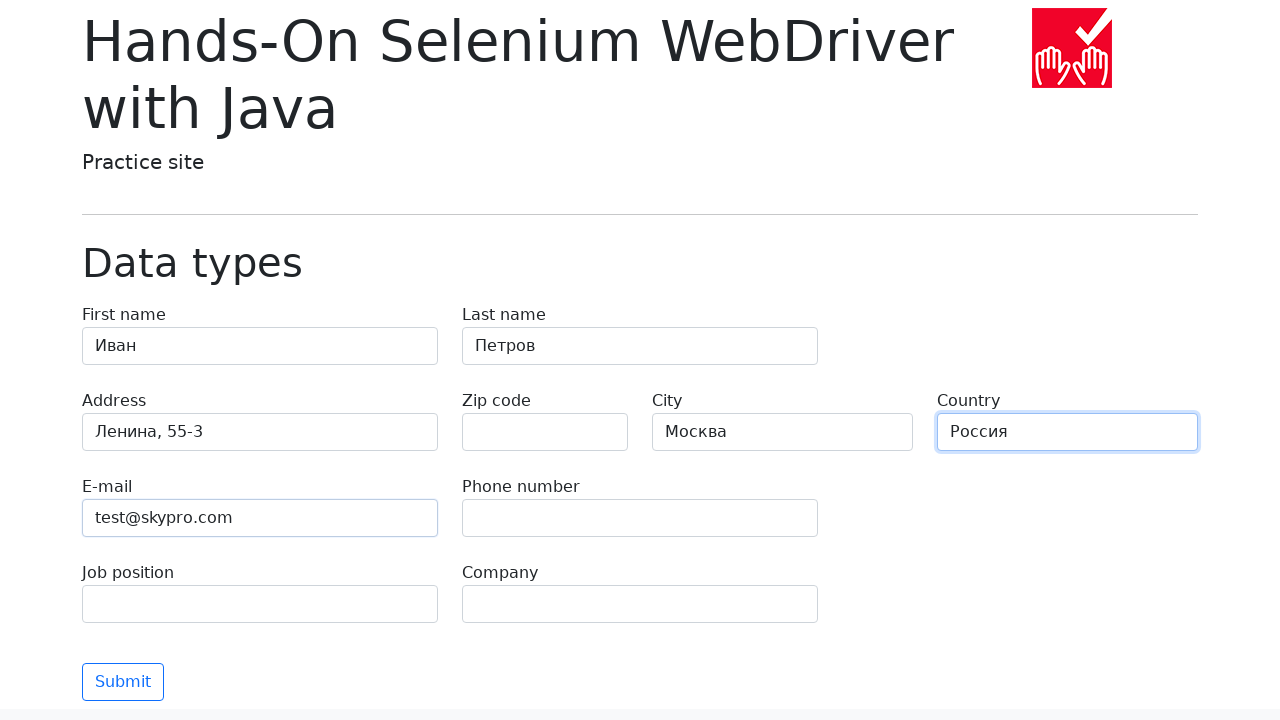

Filled phone field with '+7985899998787' on input[name='phone']
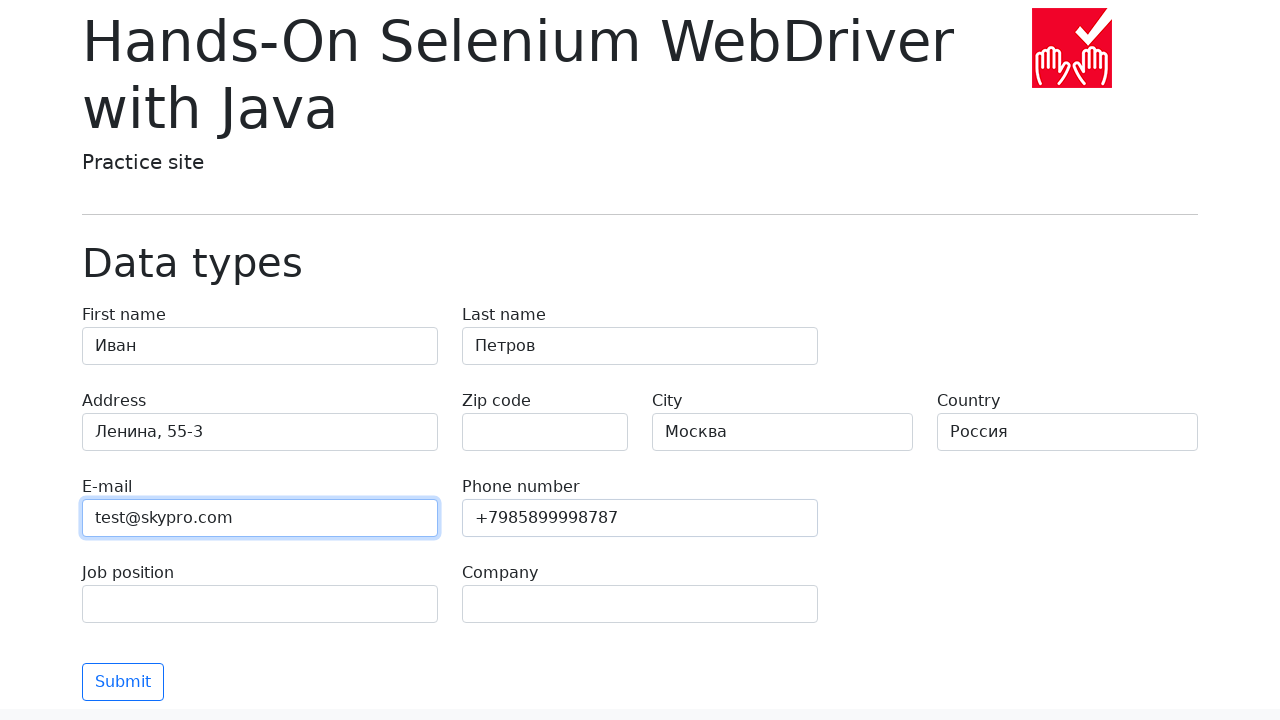

Filled job position field with 'QA' on input[name='job-position']
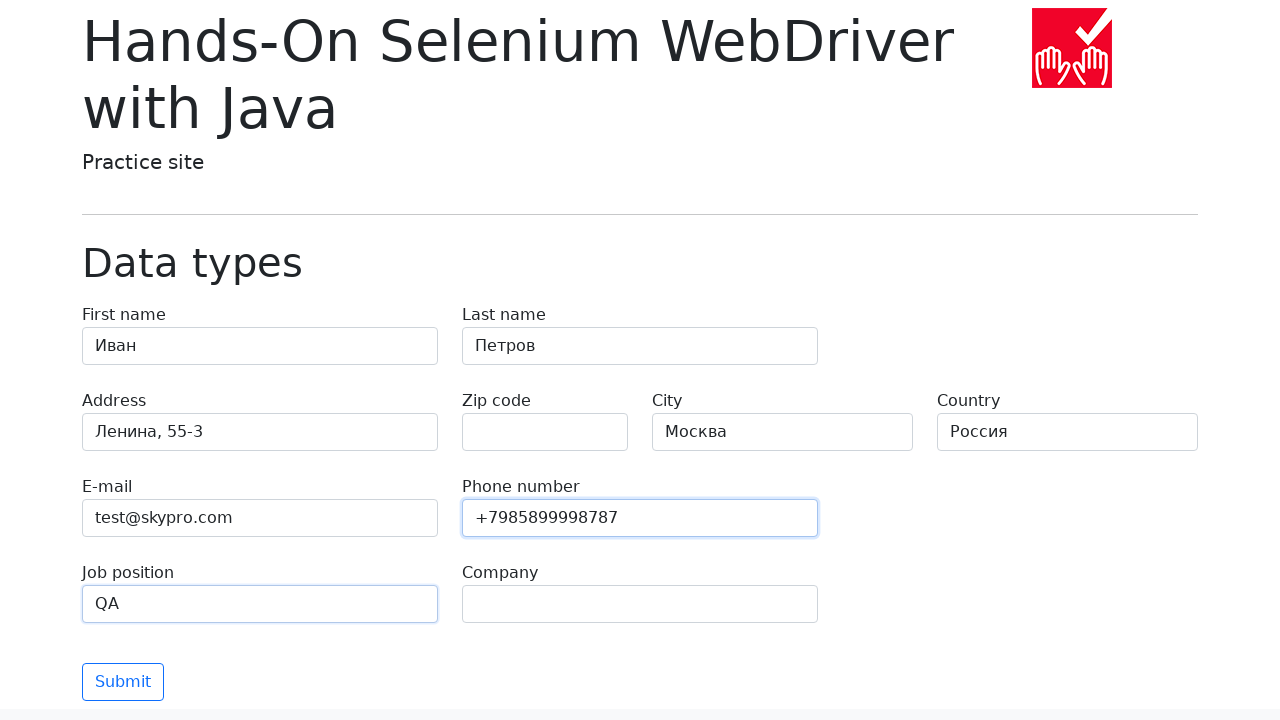

Filled company field with 'SkyPro' on input[name='company']
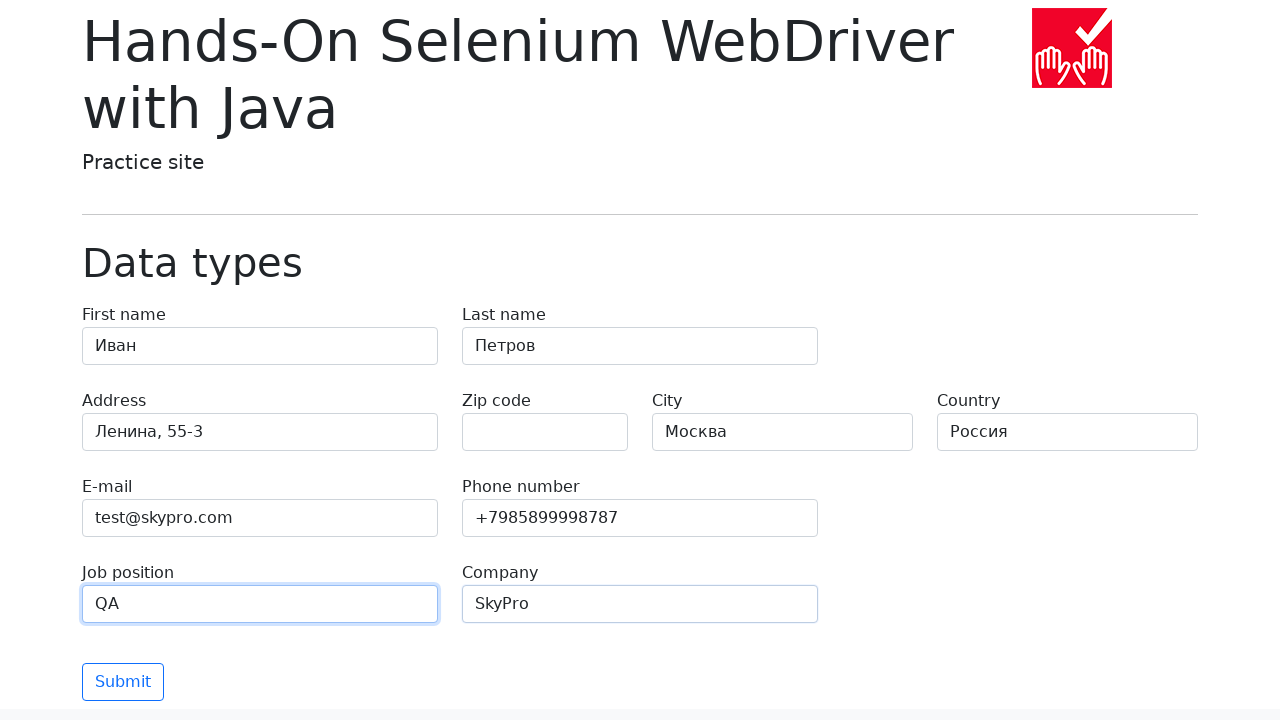

Clicked Submit button to submit the form at (123, 682) on button.btn:has-text('Submit')
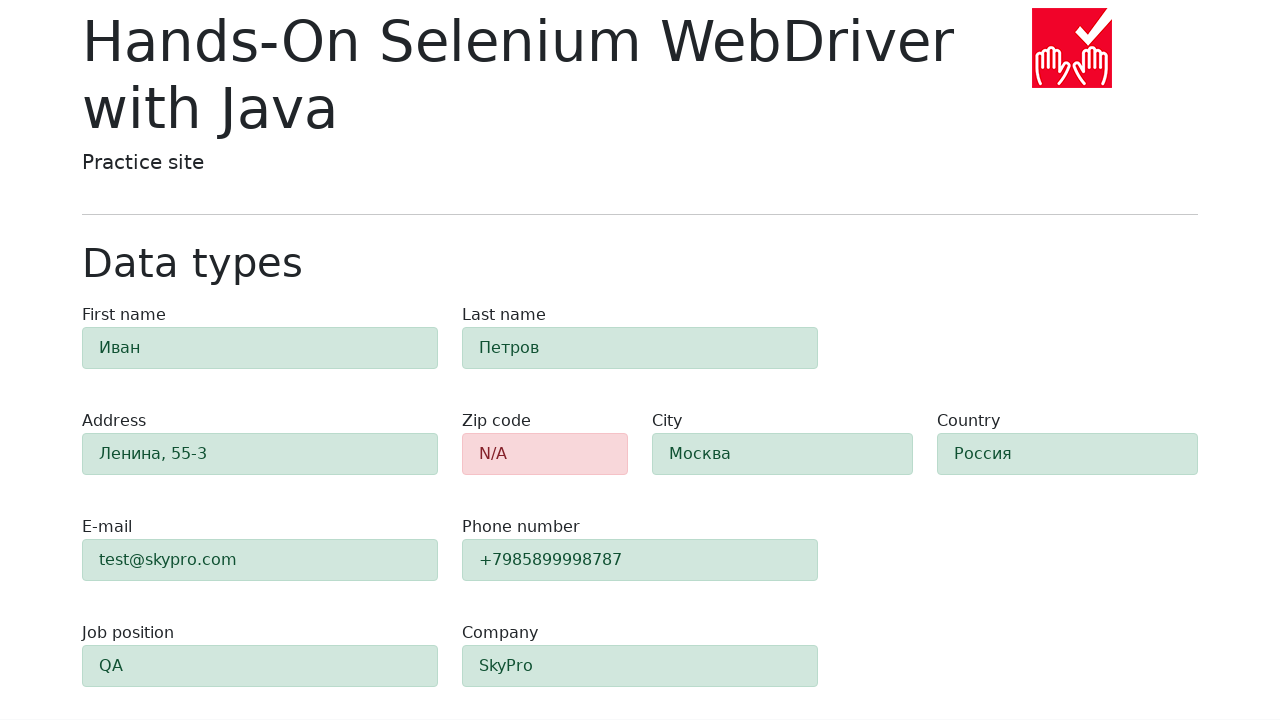

Waited for form submission to process
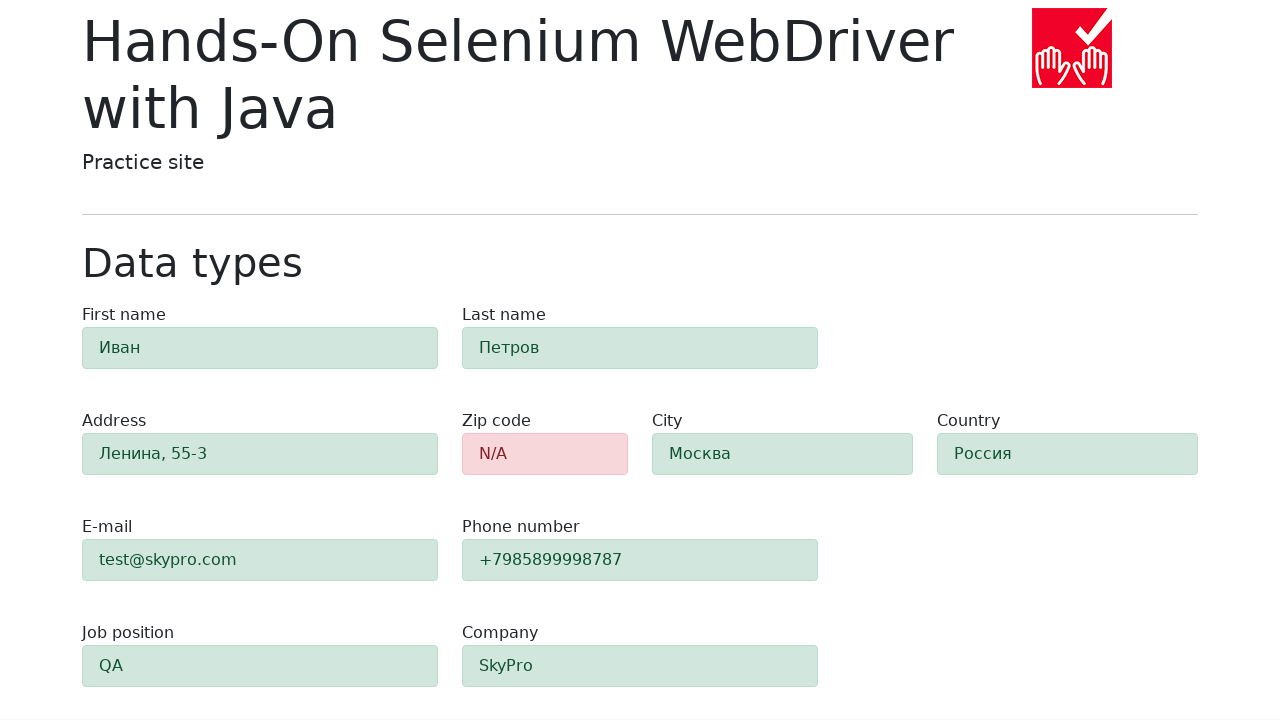

Verified zip code field (left empty) shows danger styling
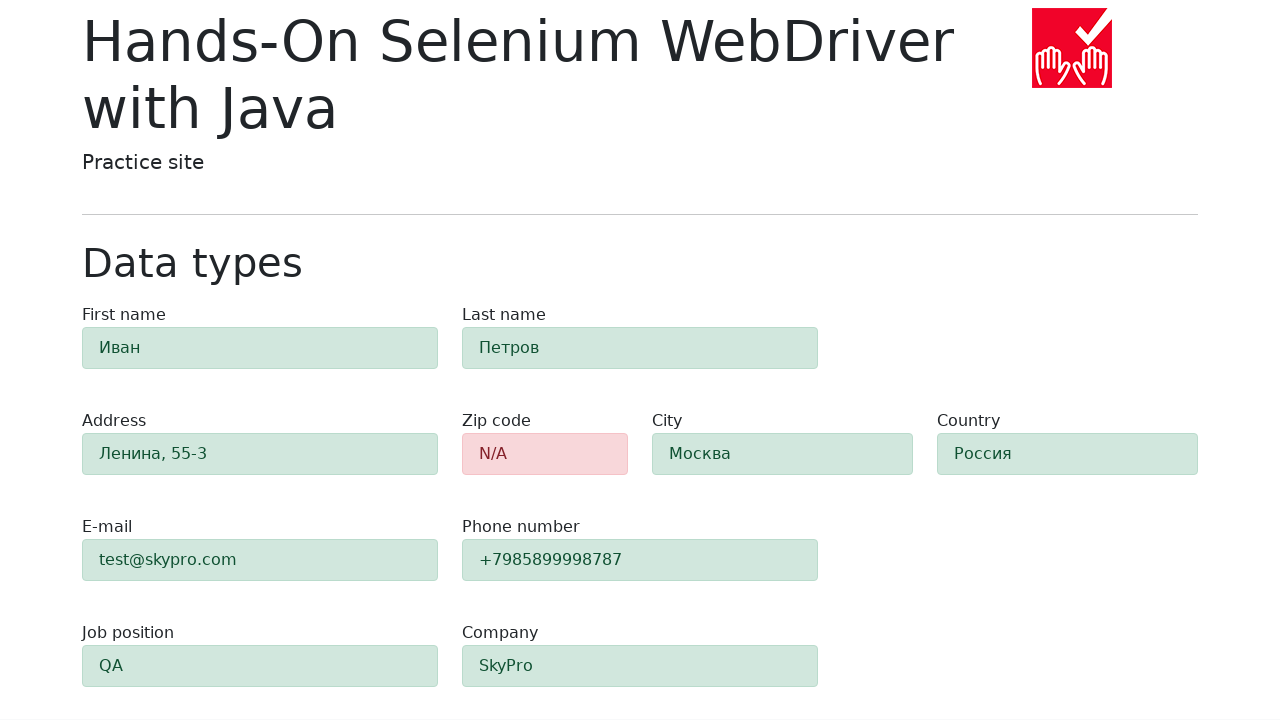

Verified first name field shows success styling
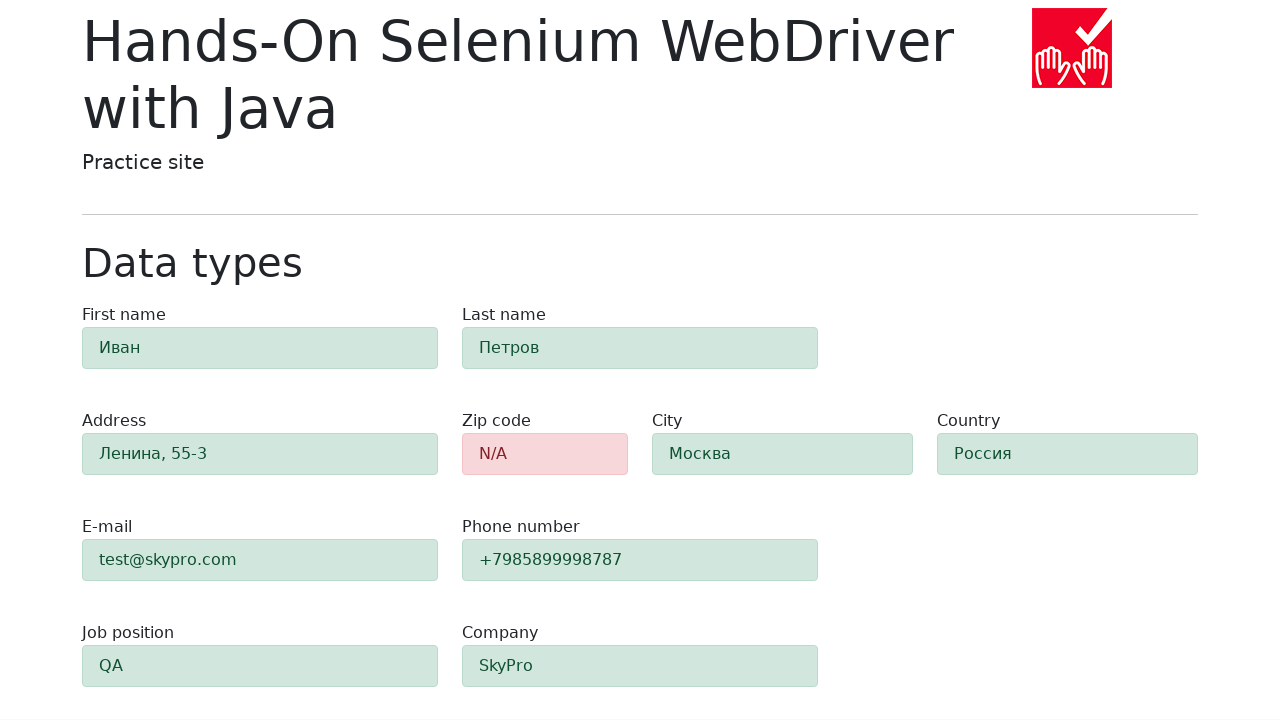

Verified last name field shows success styling
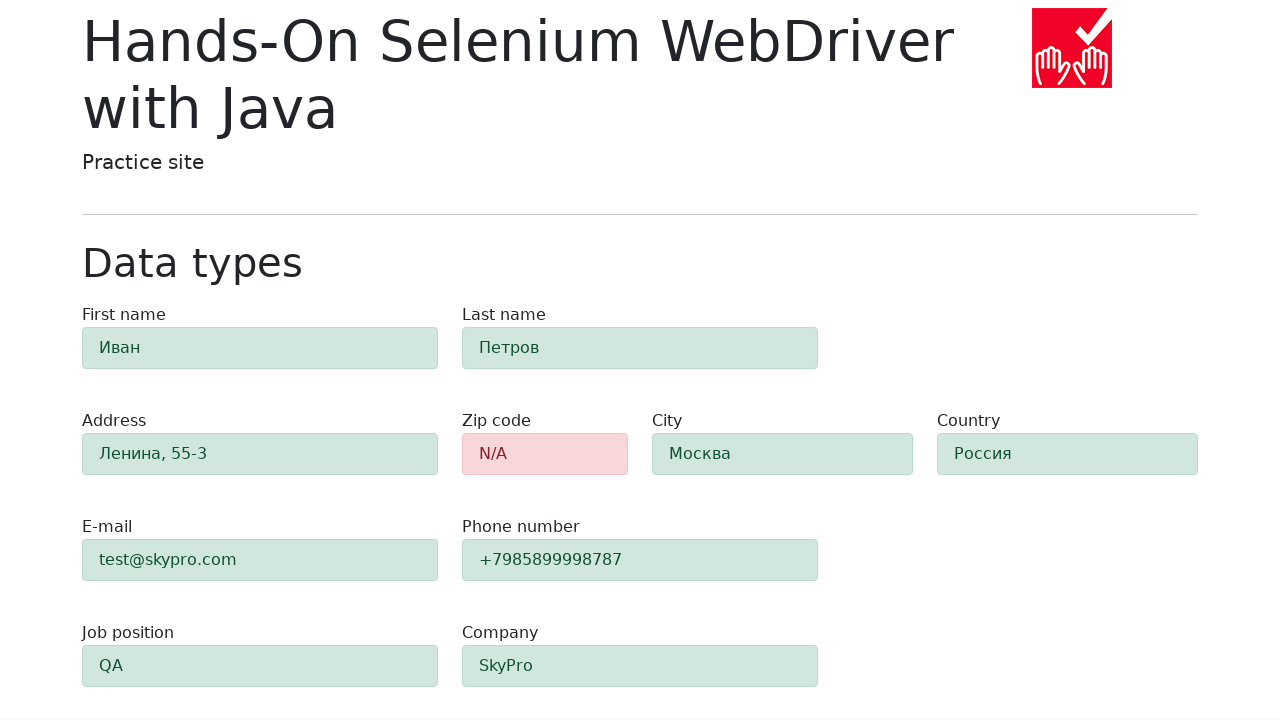

Verified address field shows success styling
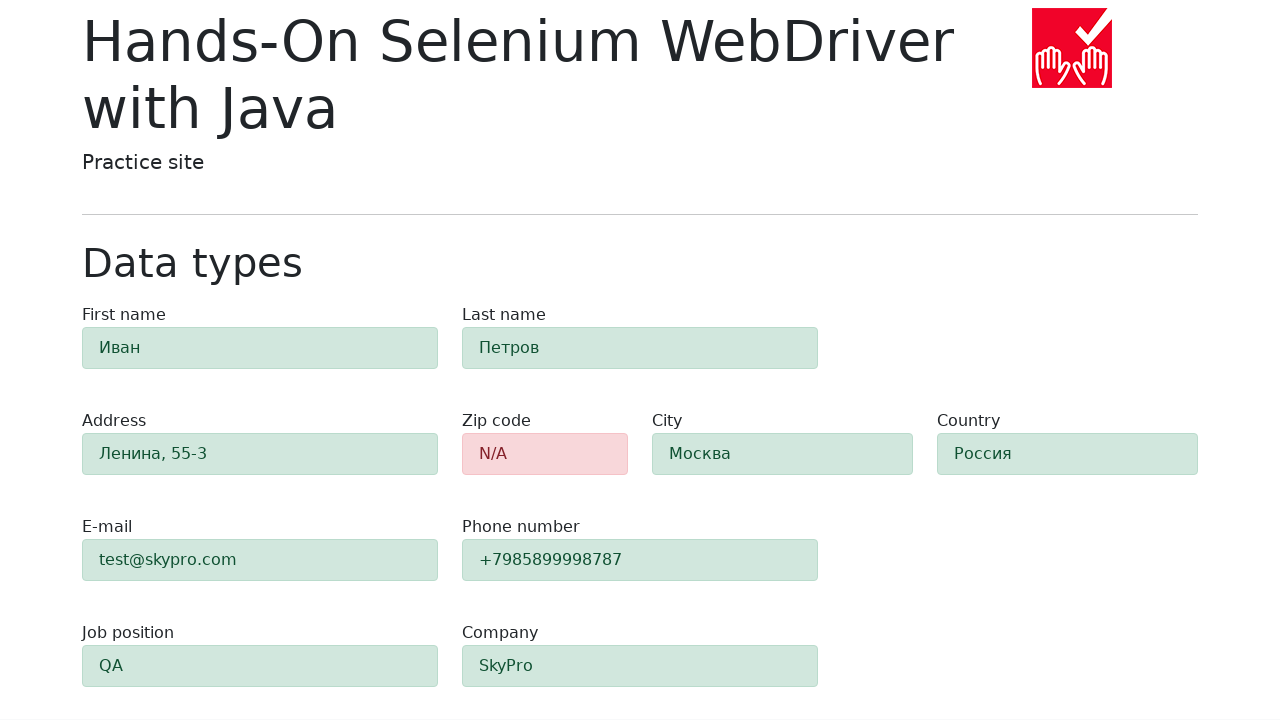

Verified city field shows success styling
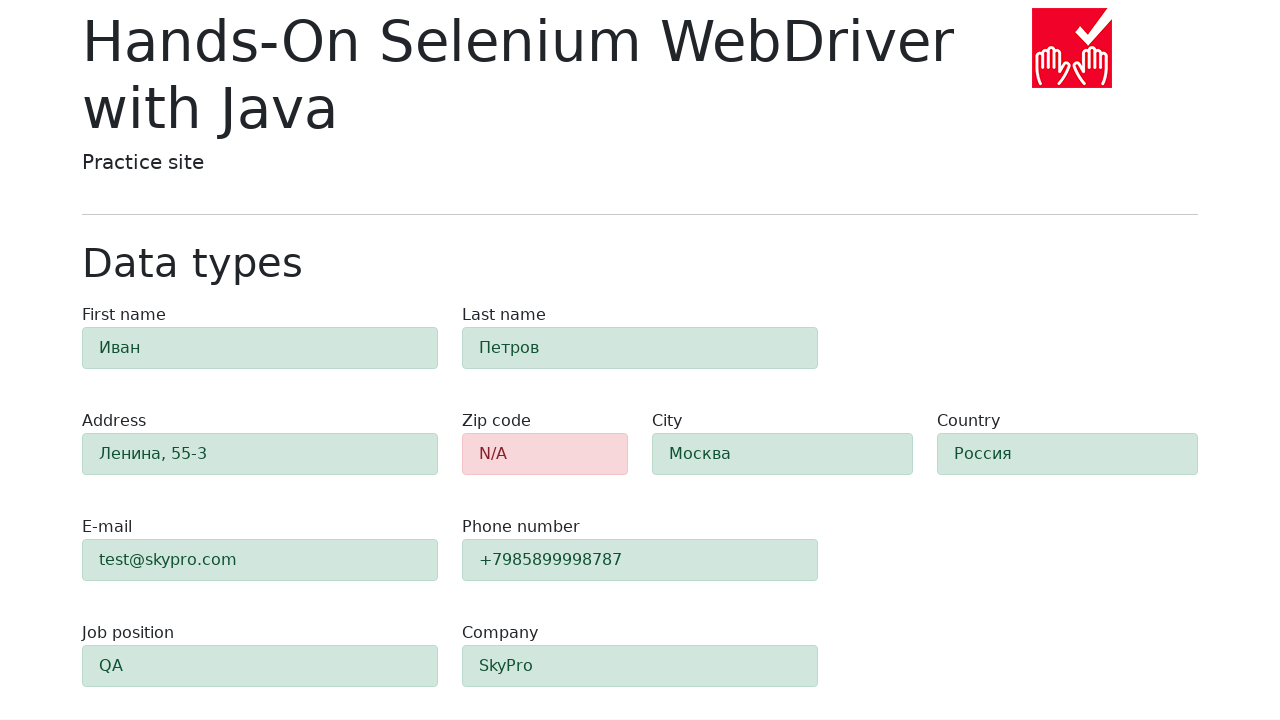

Verified country field shows success styling
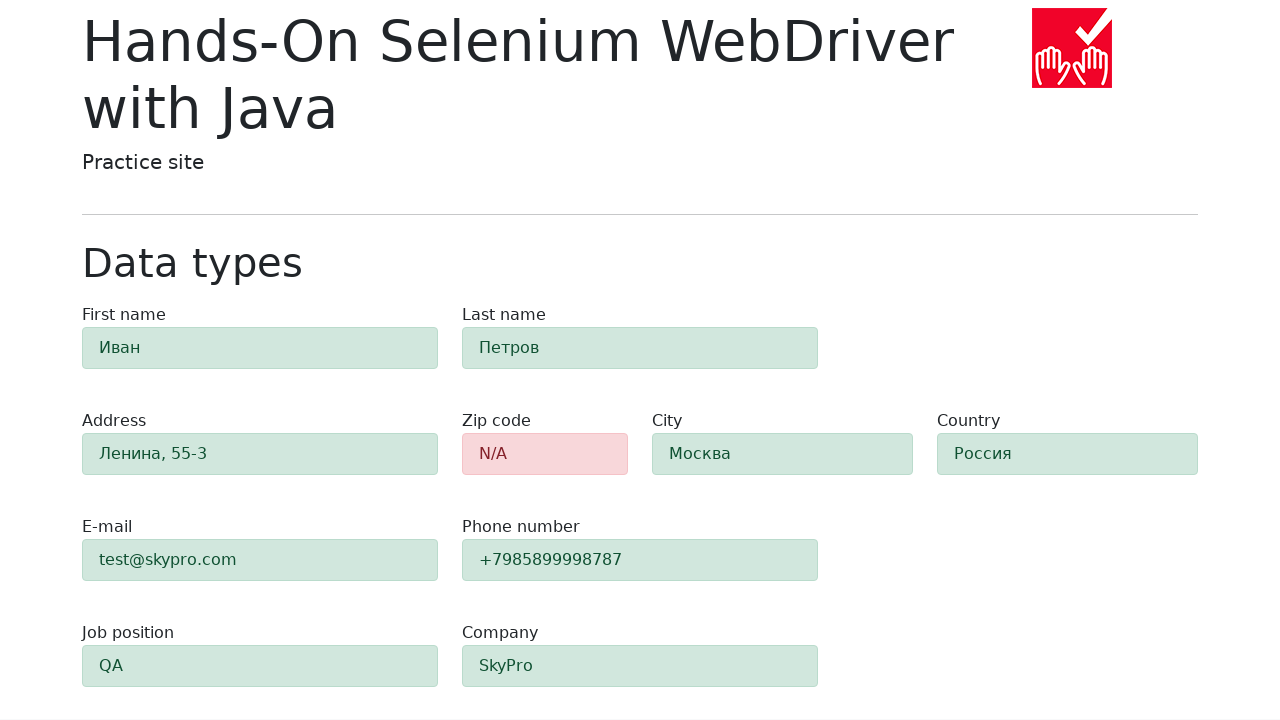

Verified email field shows success styling
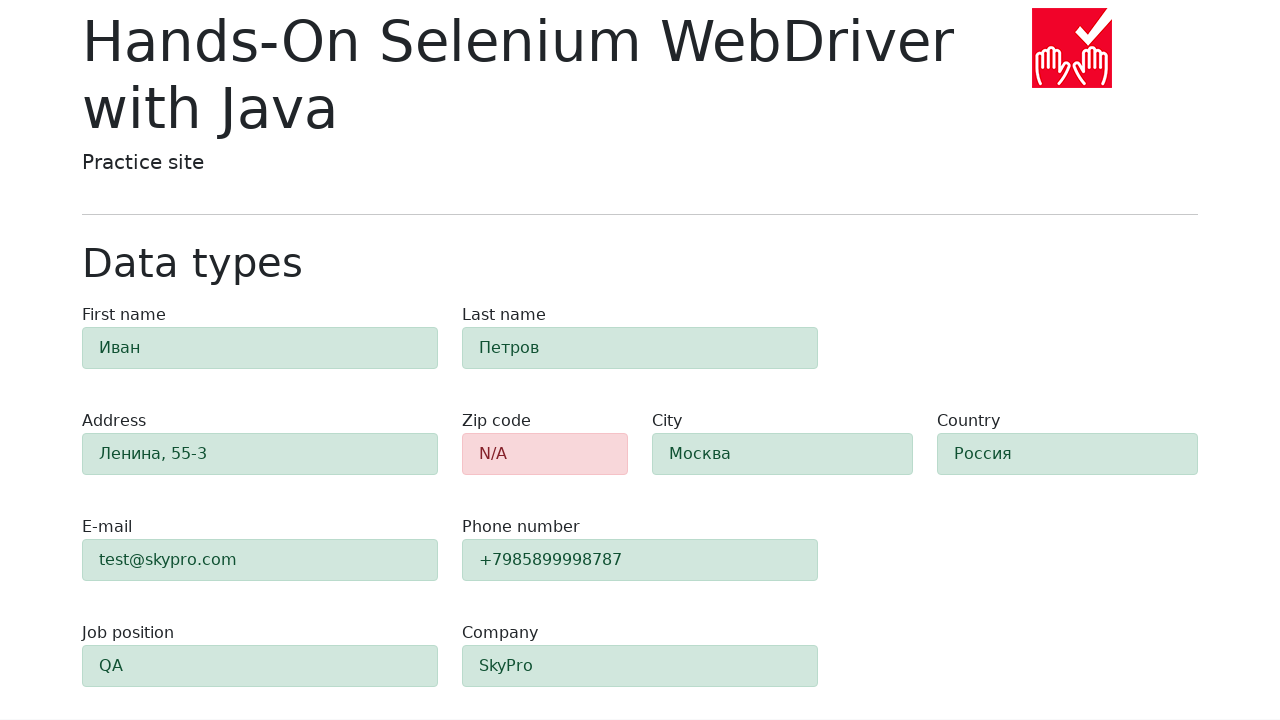

Verified phone field shows success styling
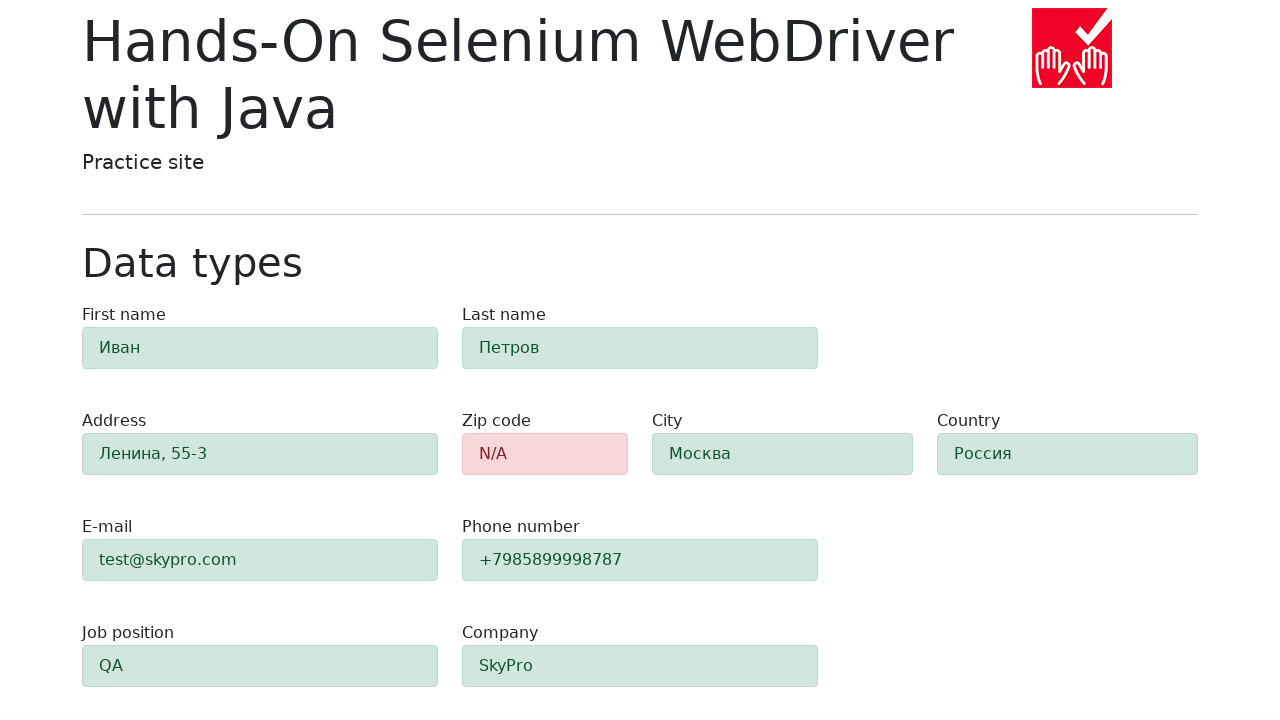

Verified job position field shows success styling
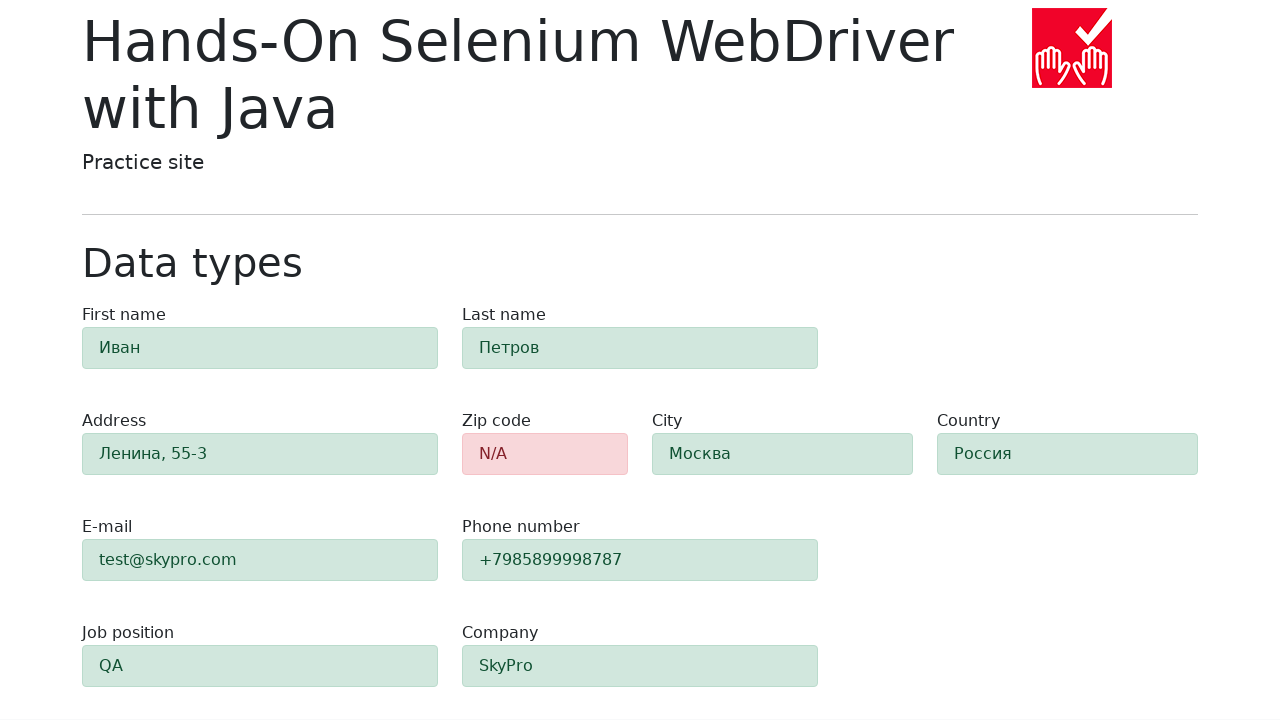

Verified company field shows success styling
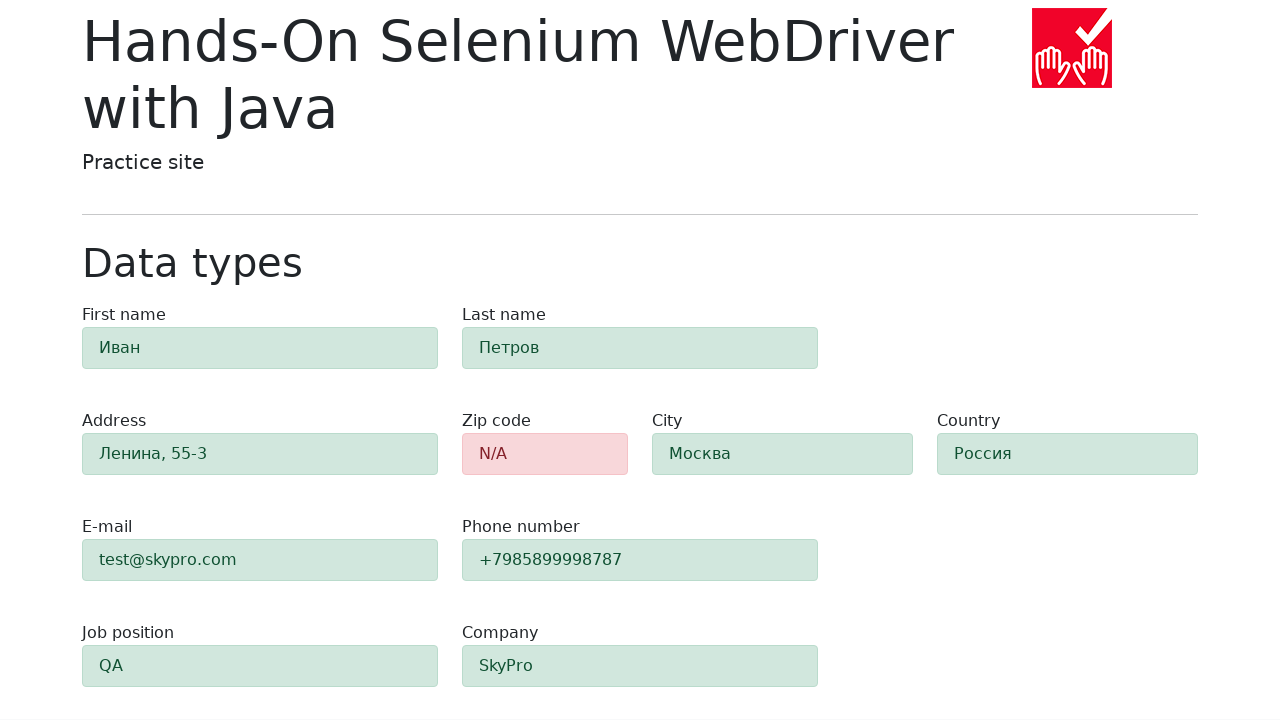

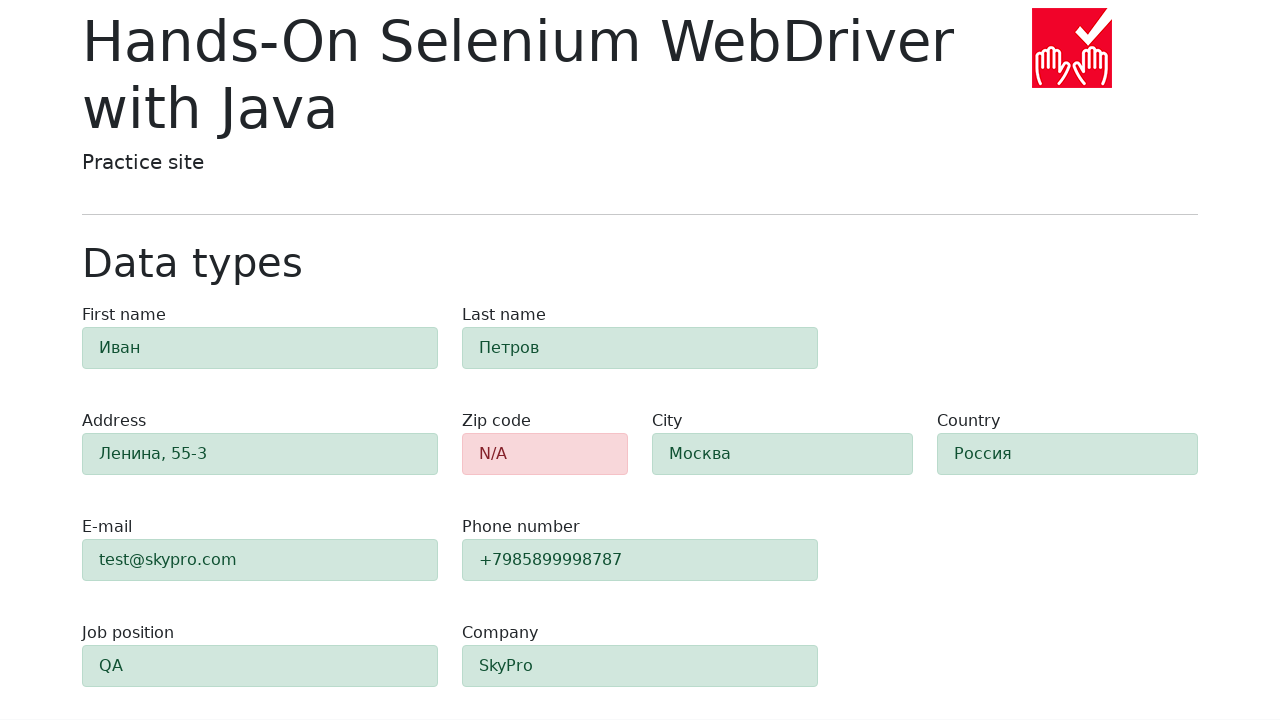